Tests error message validation when attempting to login with empty password field

Starting URL: https://www.saucedemo.com/

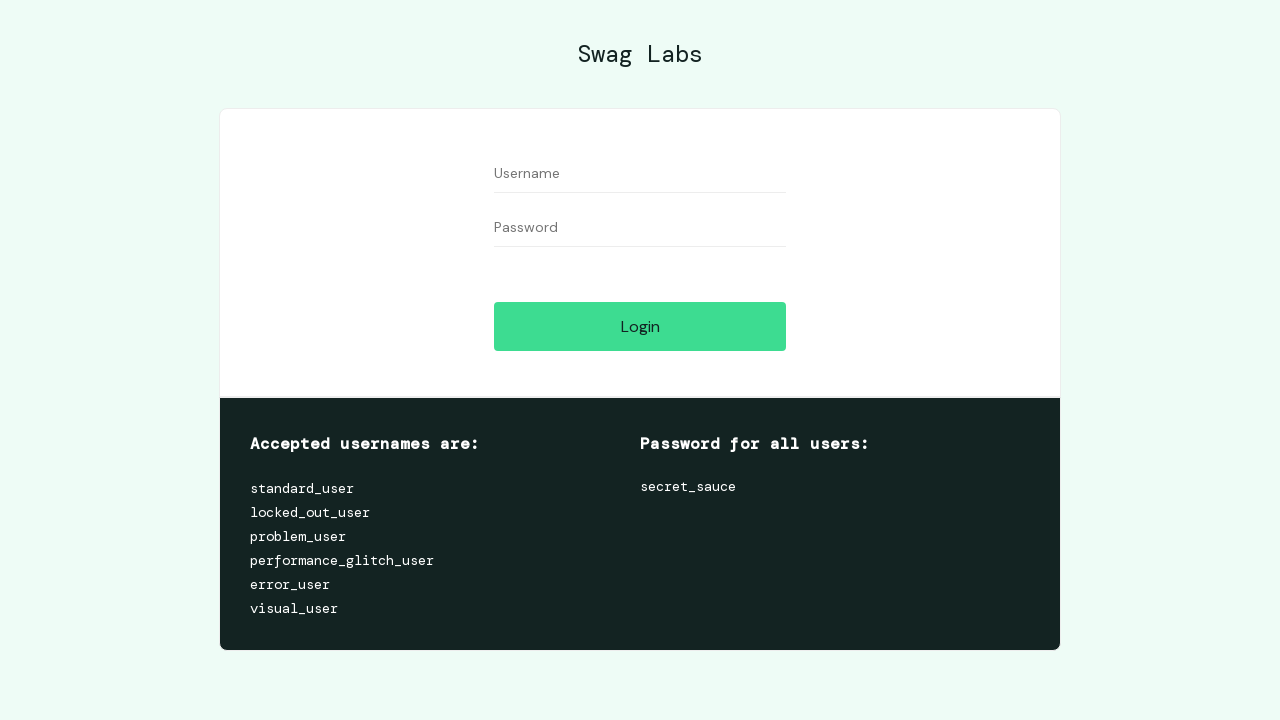

Filled username field with 'Juris' on #user-name
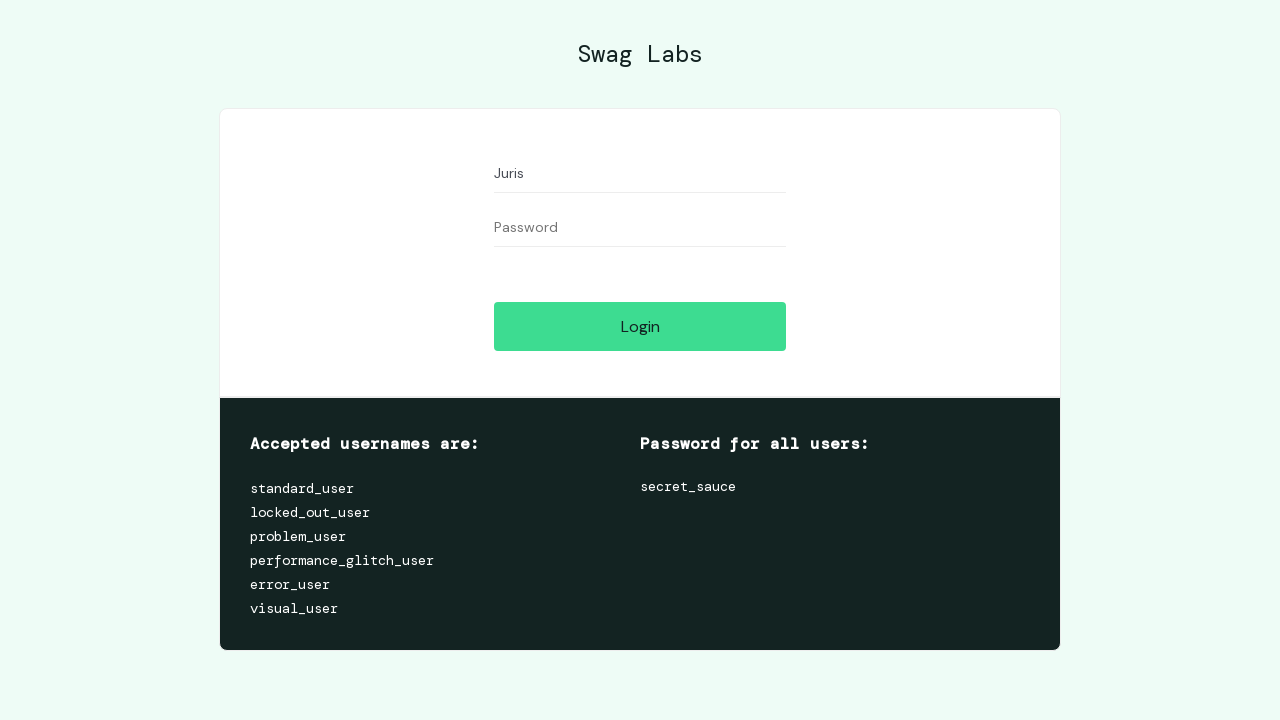

Clicked login button with empty password field at (640, 326) on #login-button
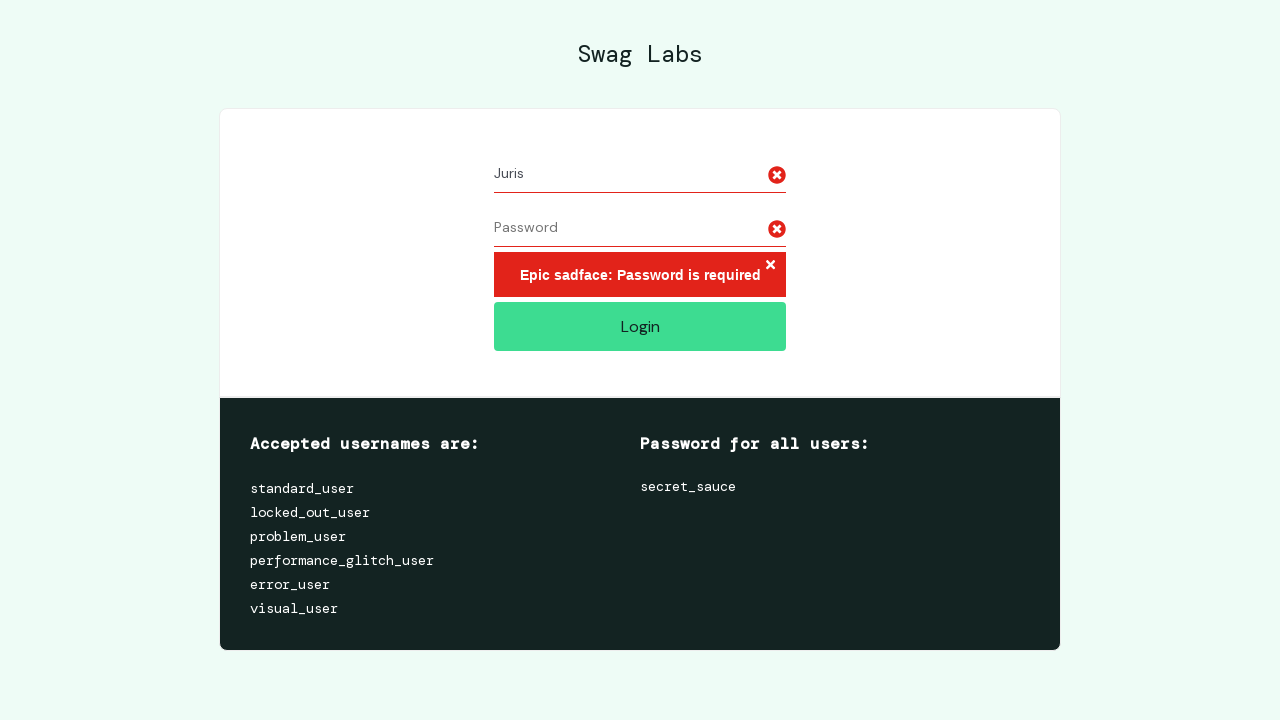

Error message appeared on page
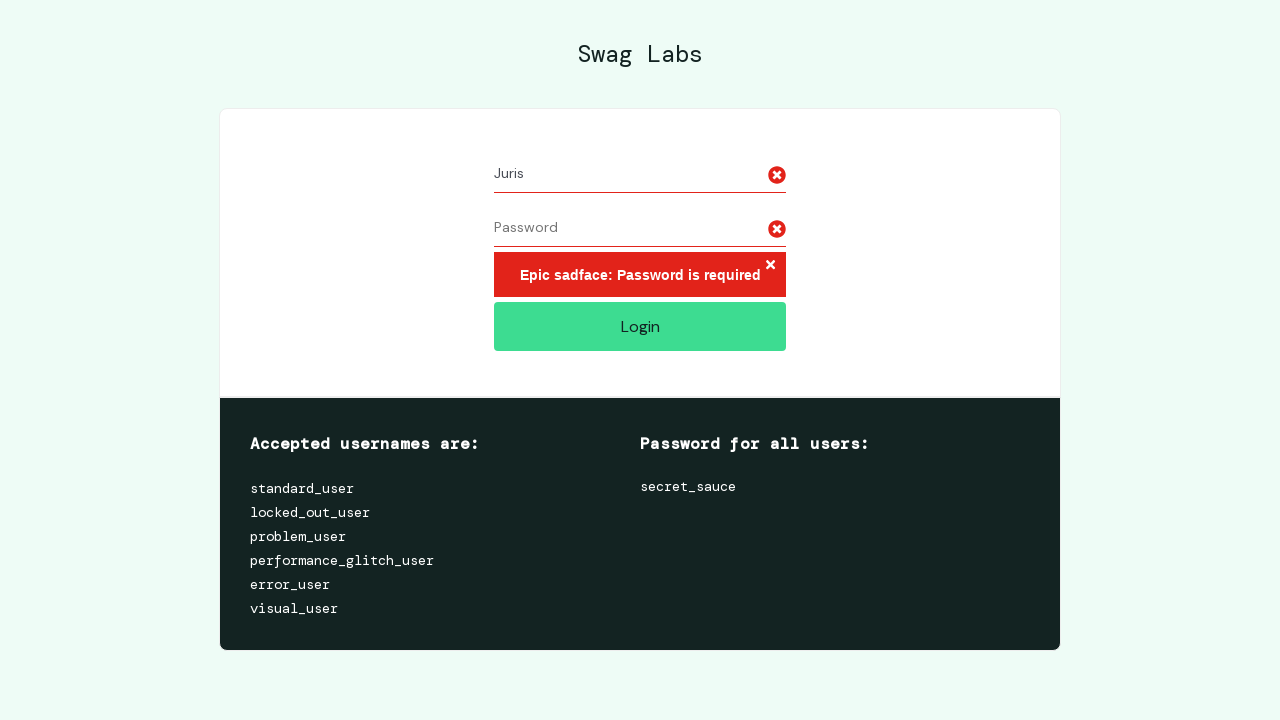

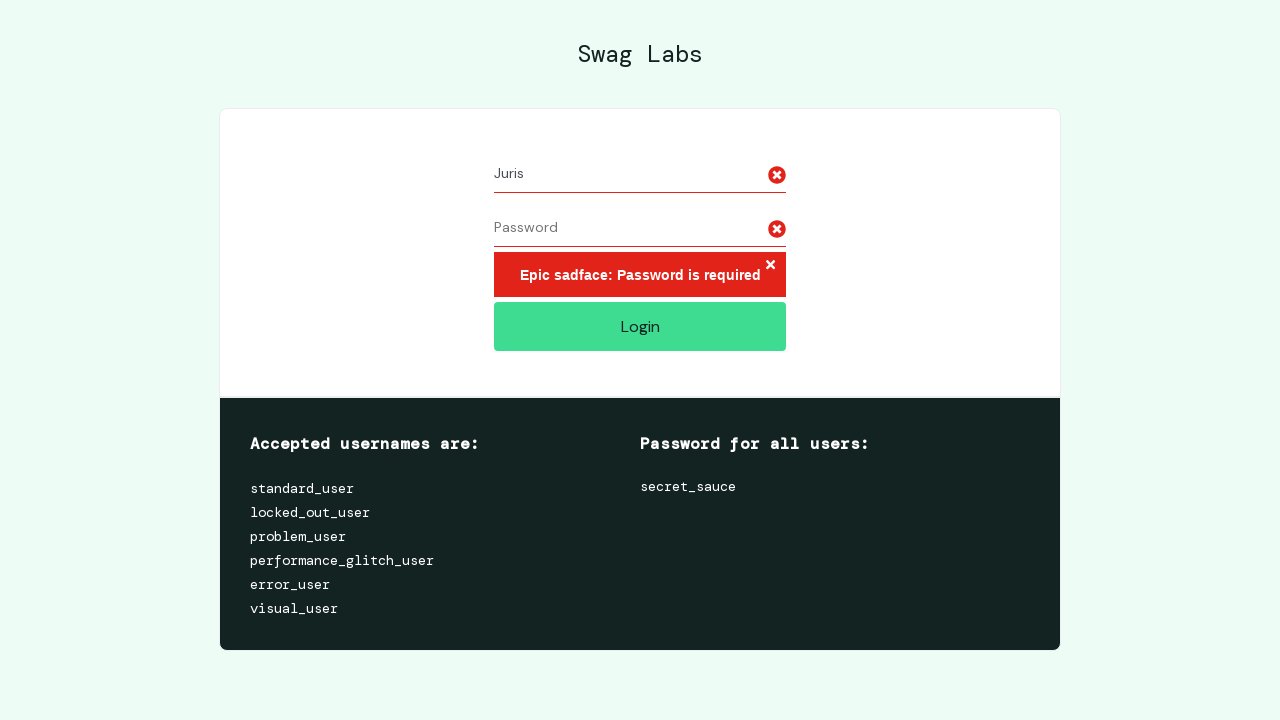